Navigates to Enterprise car rental website and clicks on the primary navigation menu

Starting URL: https://www.enterprise.com/en/home.html

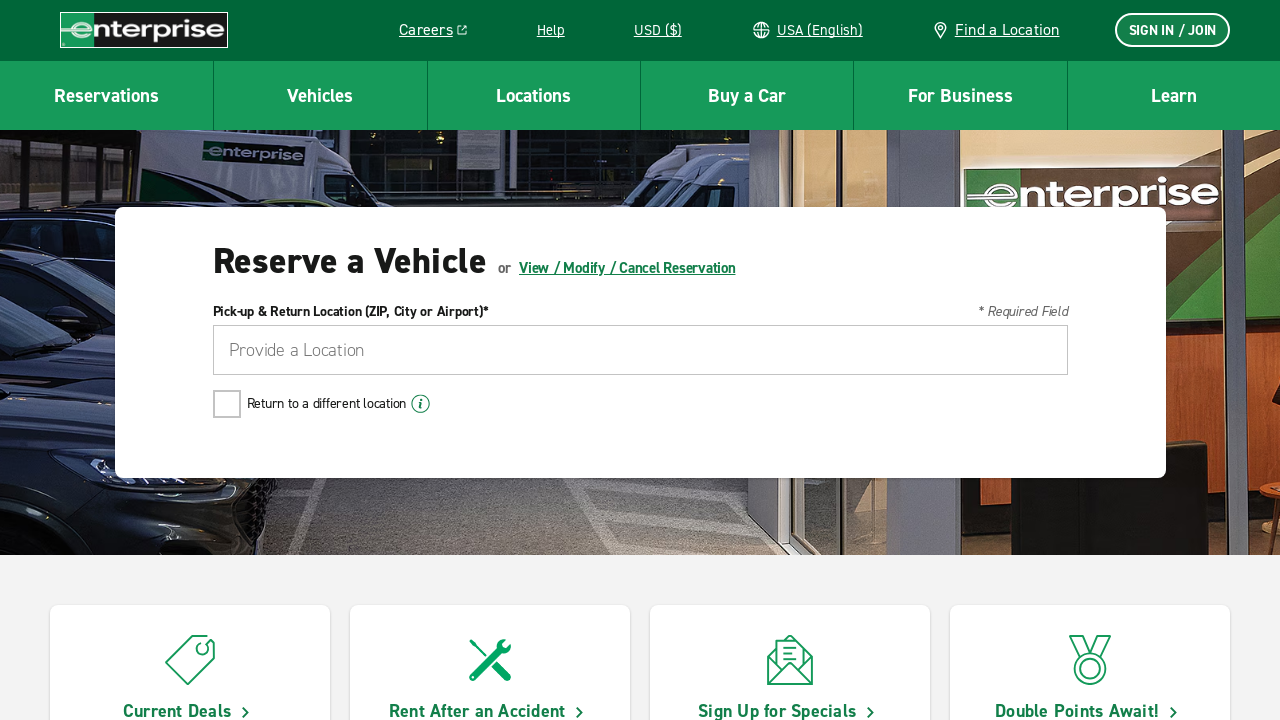

Navigated to Enterprise car rental website home page
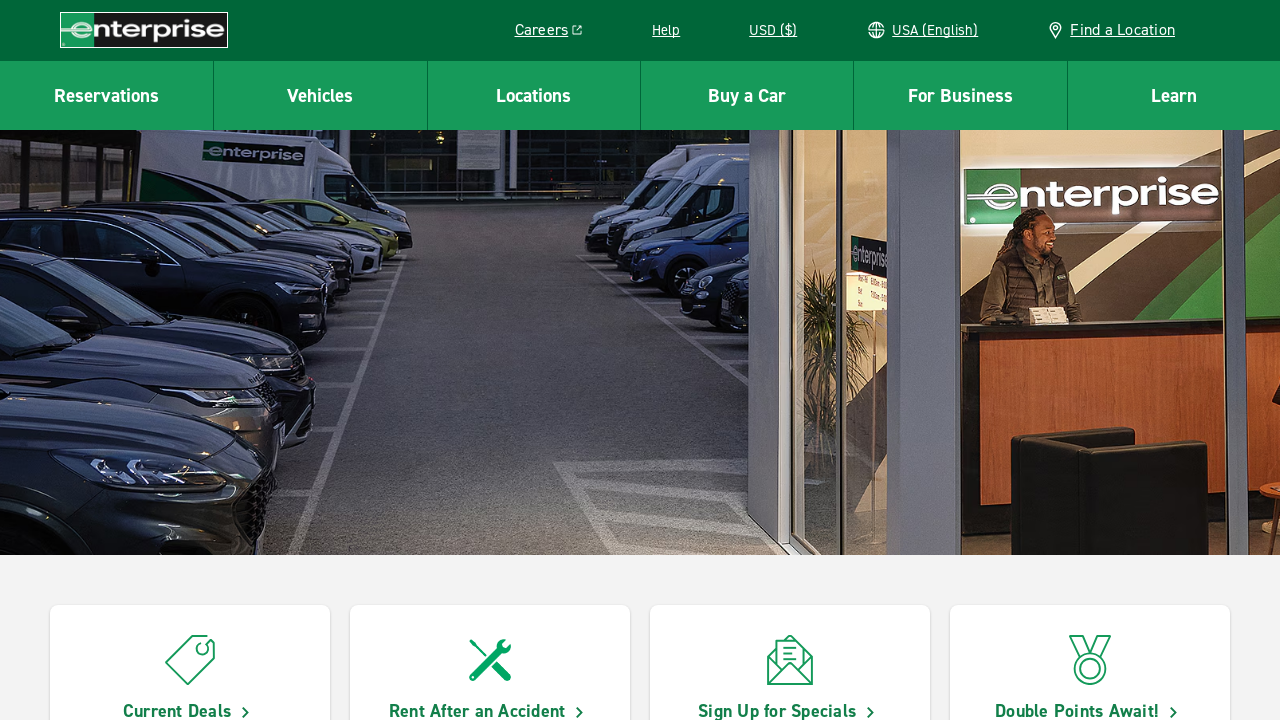

Clicked on primary navigation menu at (107, 95) on .primary-nav-label
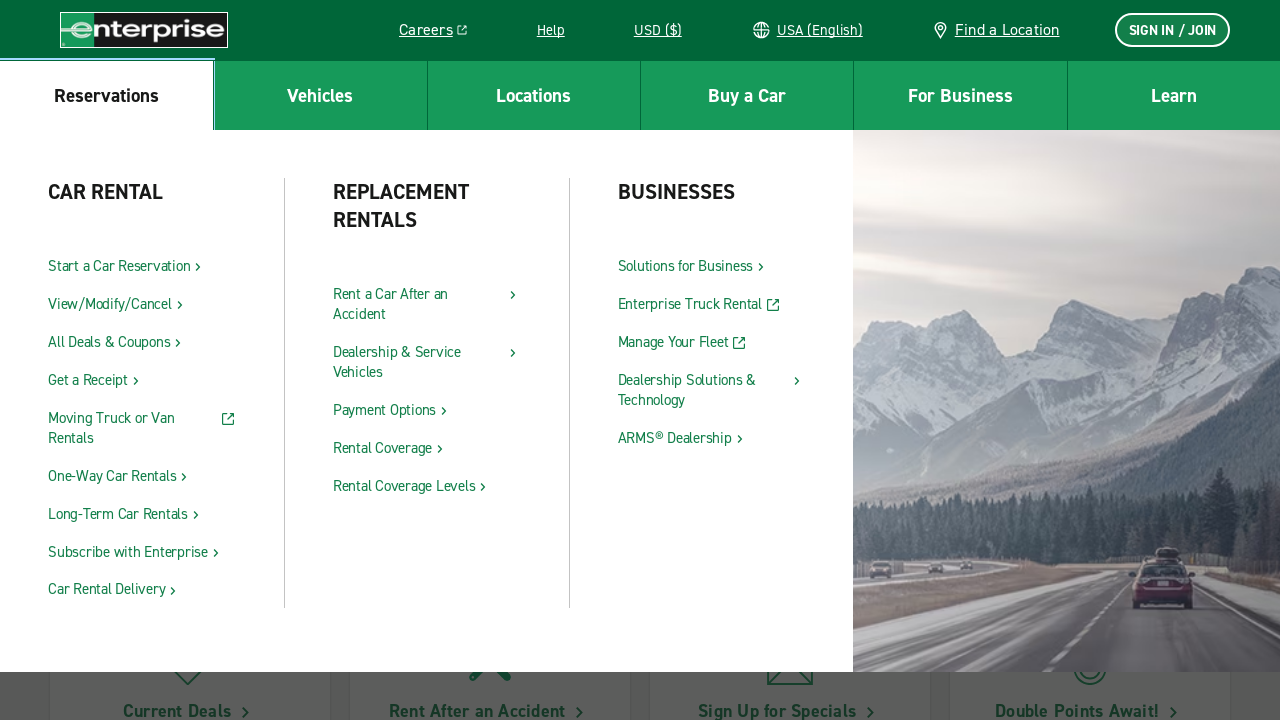

Waited for navigation menu to expand
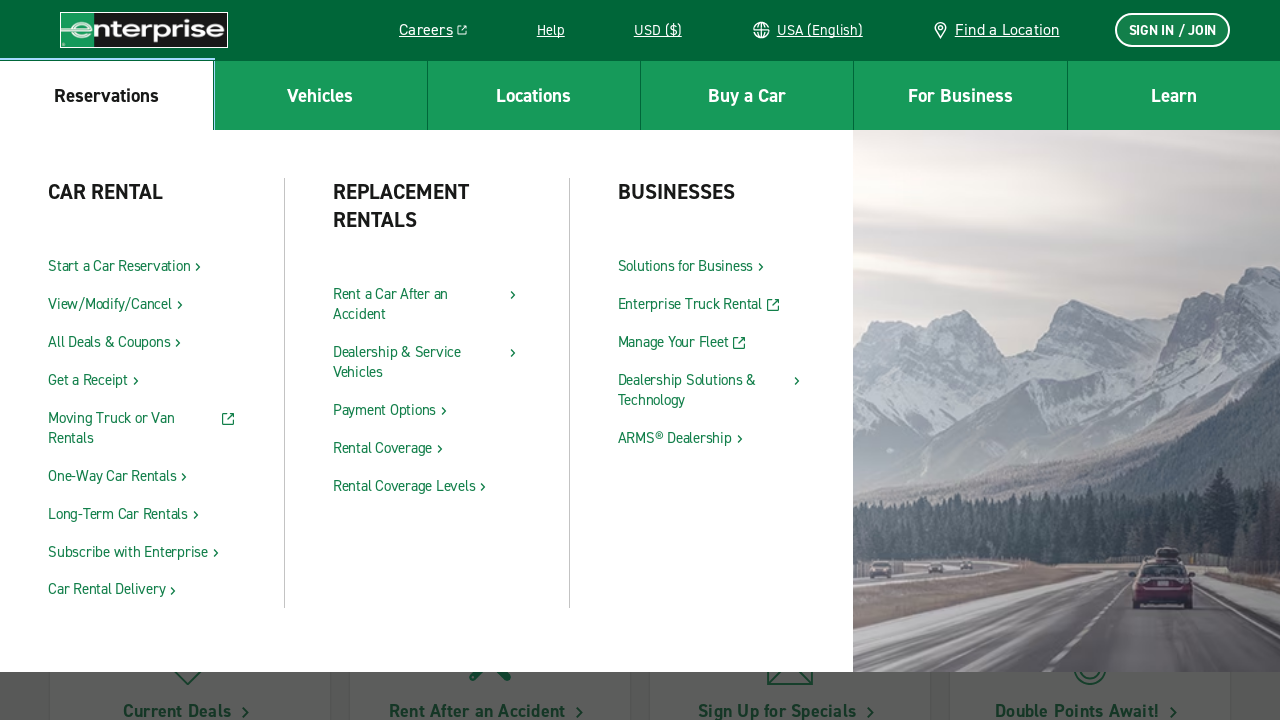

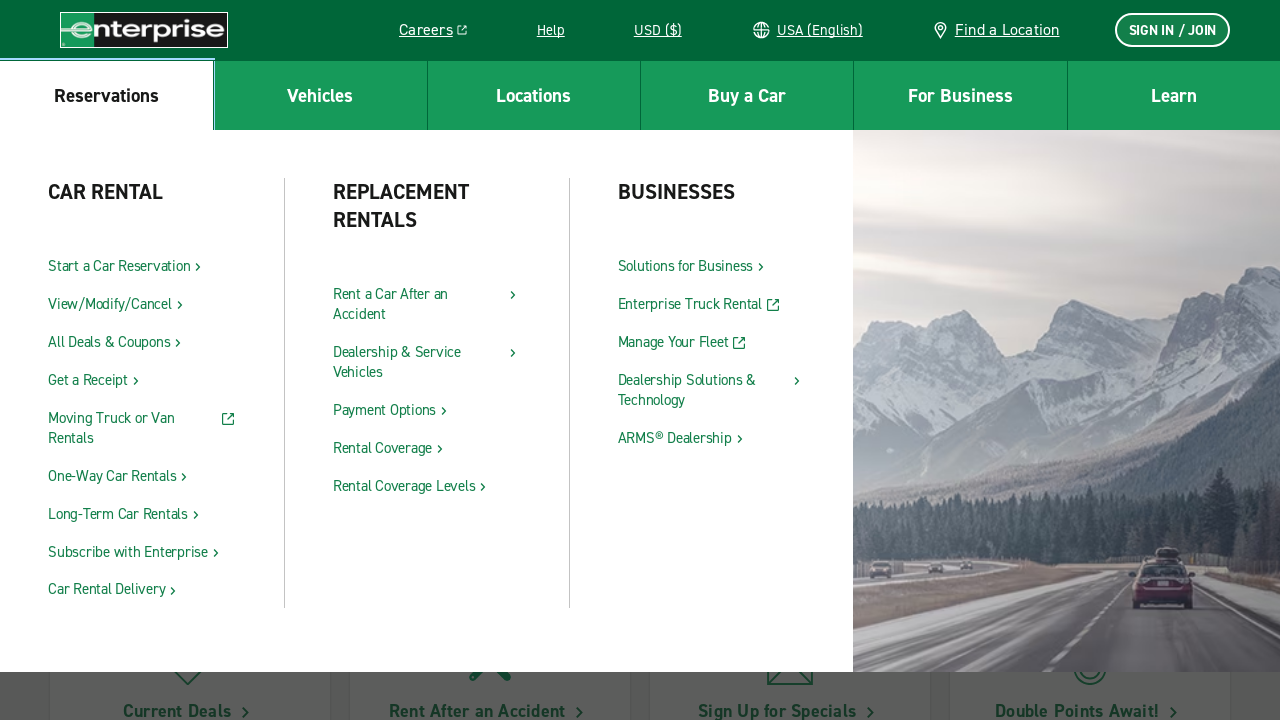